Tests the corporate number search functionality on the Japanese Pension Service website by selecting the corporate number search option, entering a 13-digit corporate number, and executing the search.

Starting URL: https://www2.nenkin.go.jp/do/search_section/

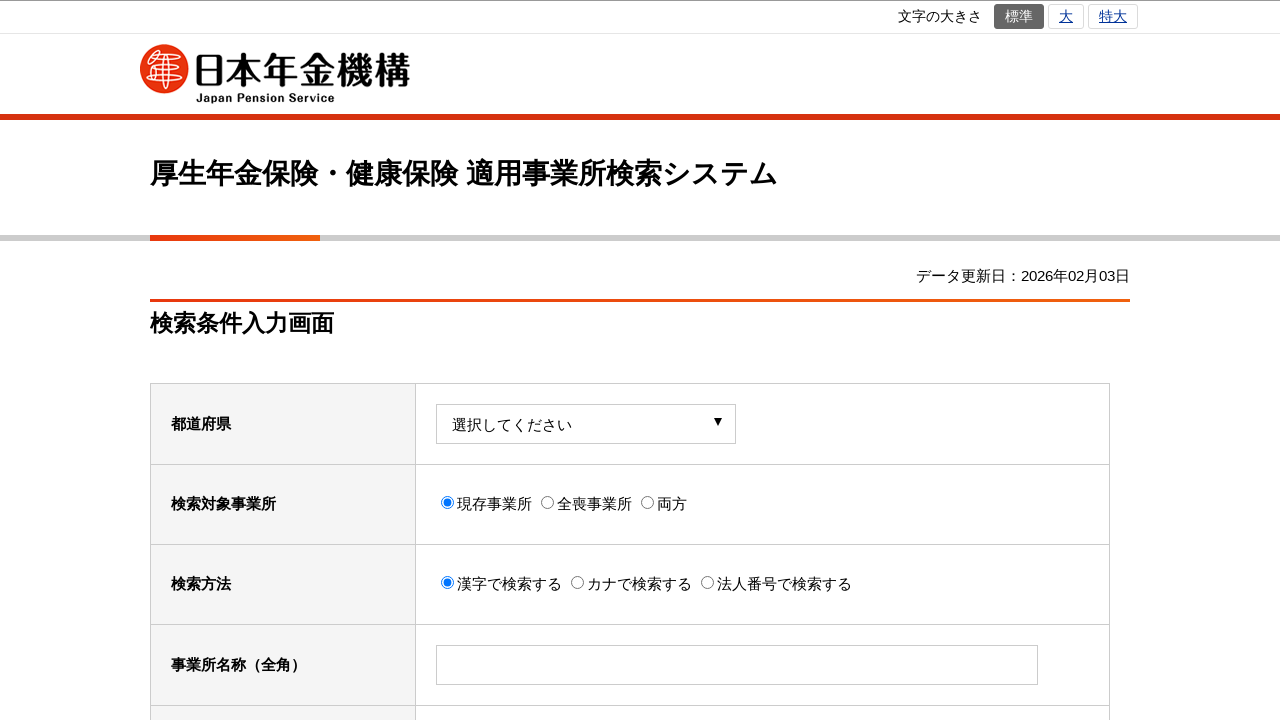

Clicked radio button to select corporate number search option at (708, 583) on internal:label="\u6cd5\u4eba\u756a\u53f7\u3067\u691c\u7d22\u3059\u308b"i
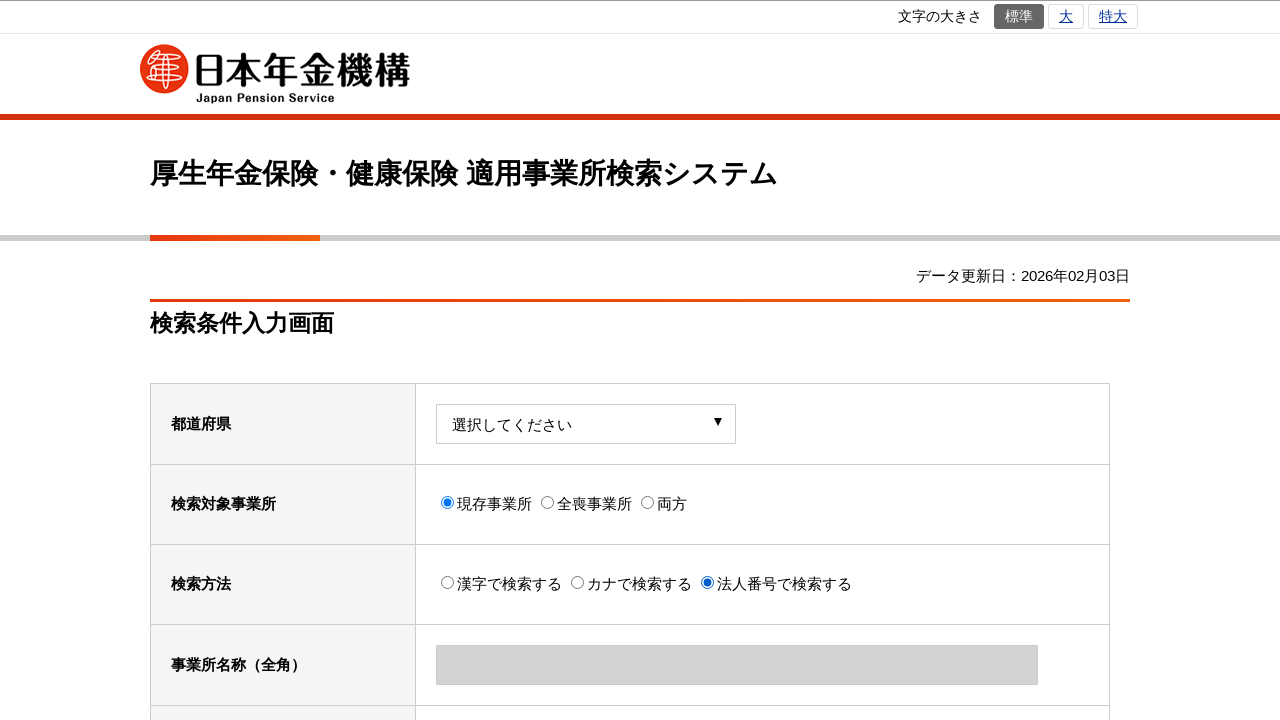

Clicked corporate number input field at (737, 361) on internal:label="\u6cd5\u4eba\u756a\u53f7\uff08\u534a\u89d2\u6570\u5b5713\u6841\u
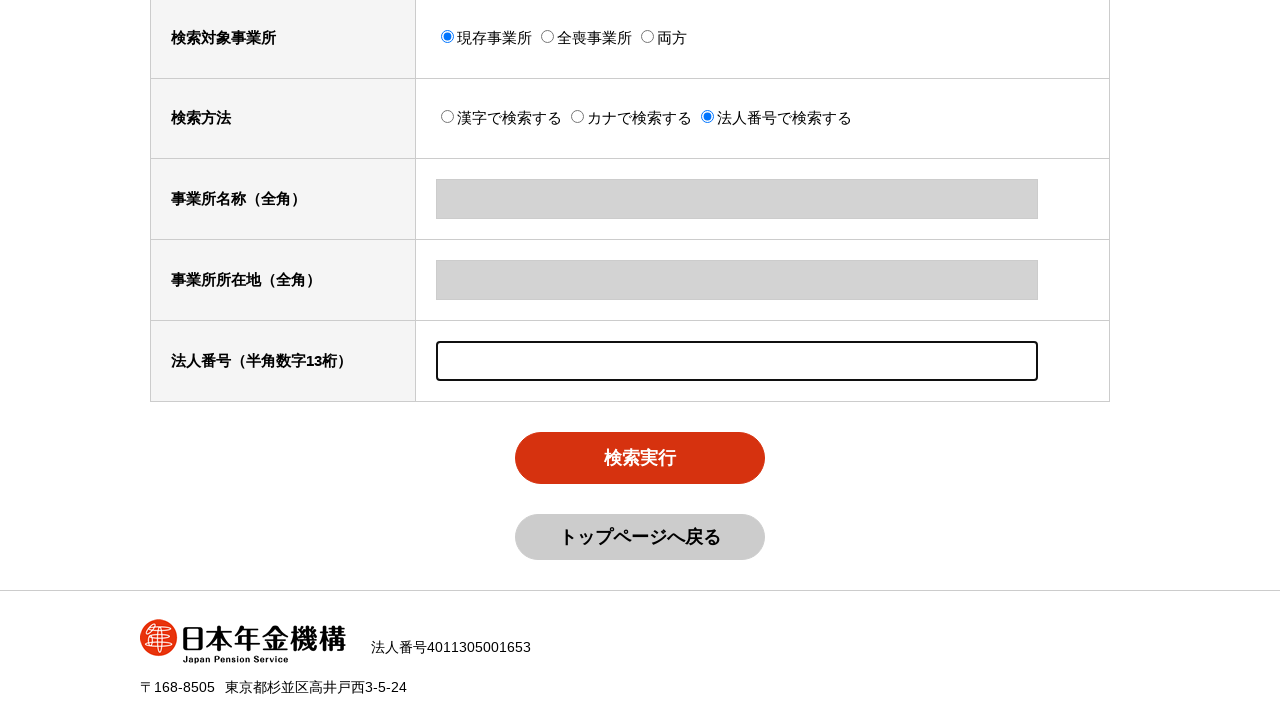

Entered 13-digit corporate number '3011001091842' into the search field on internal:label="\u6cd5\u4eba\u756a\u53f7\uff08\u534a\u89d2\u6570\u5b5713\u6841\u
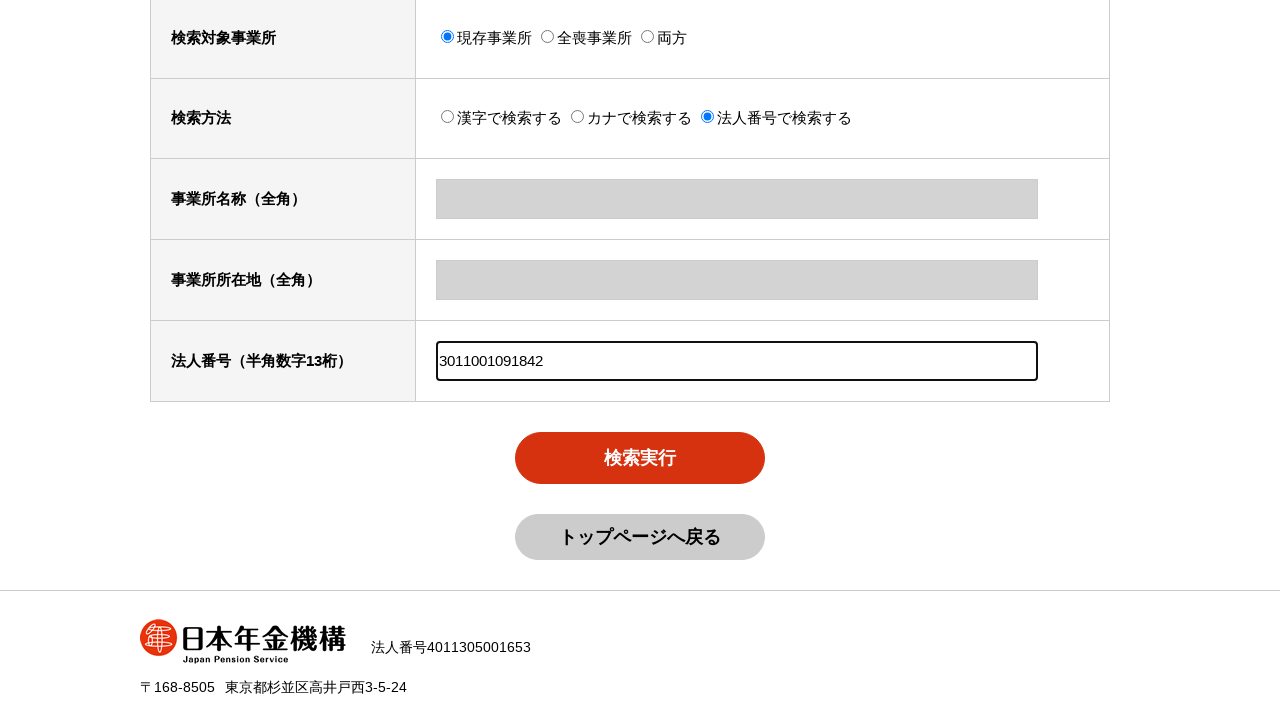

Clicked search execution button at (640, 458) on internal:role=button[name="検索実行"i]
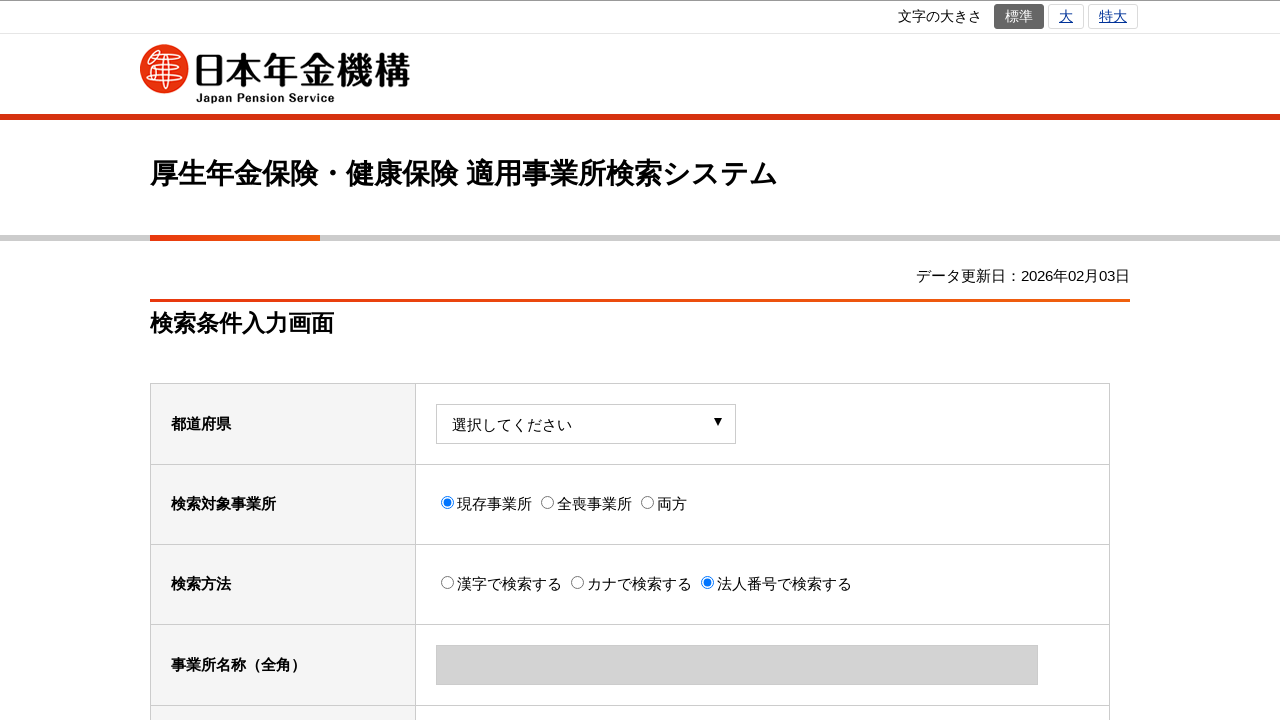

Search results loaded successfully
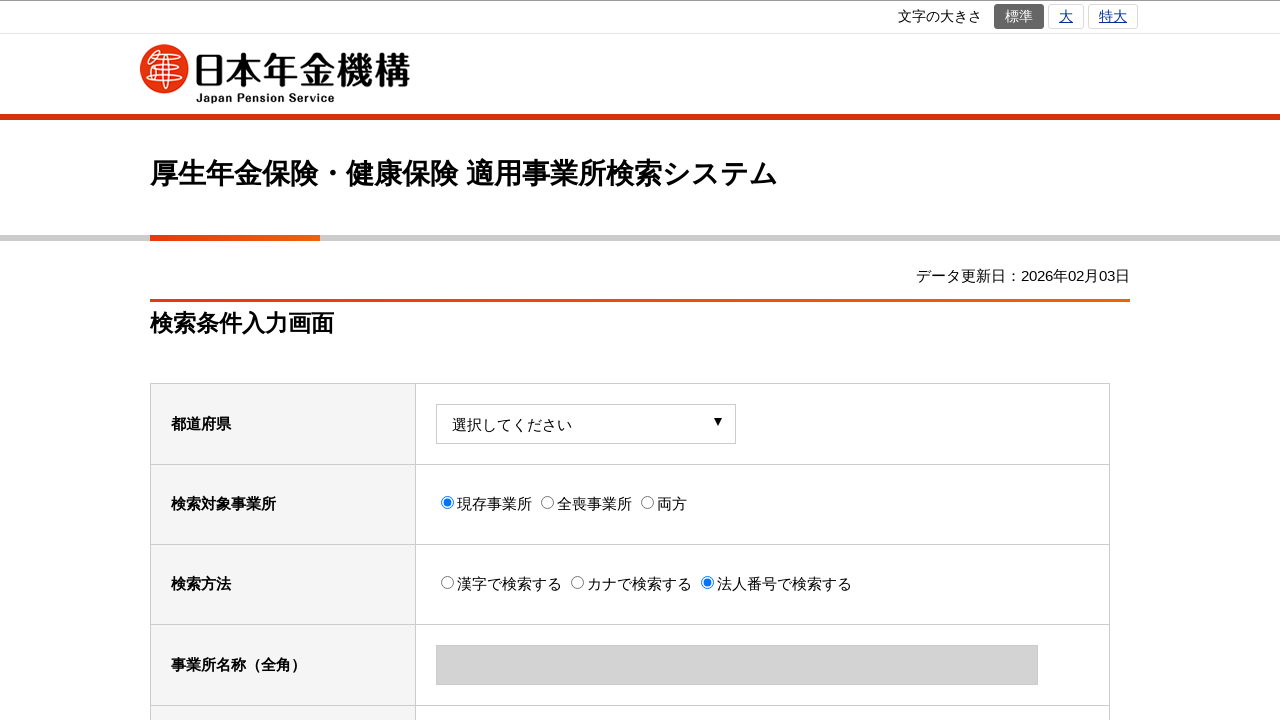

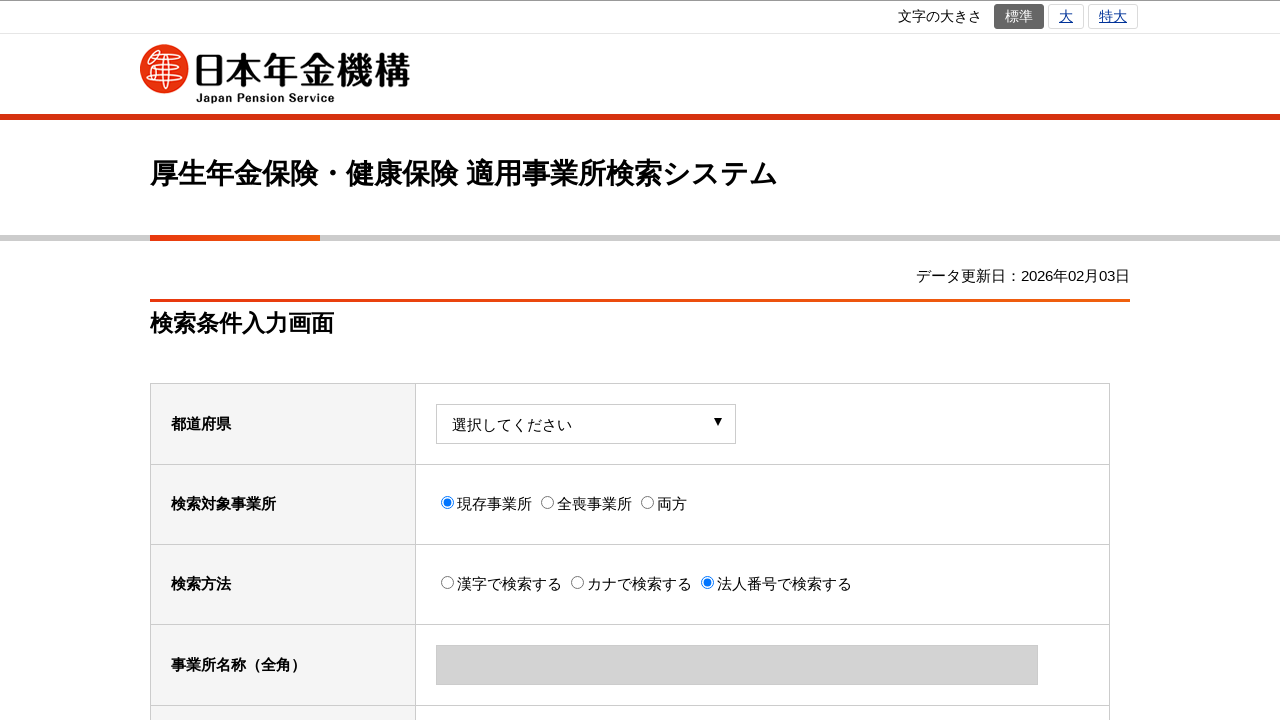